Fills out a JotForm registration form with personal information including name, date of birth, instrument selection, available days checkboxes, and a comment.

Starting URL: https://form.jotform.com/210892689605366

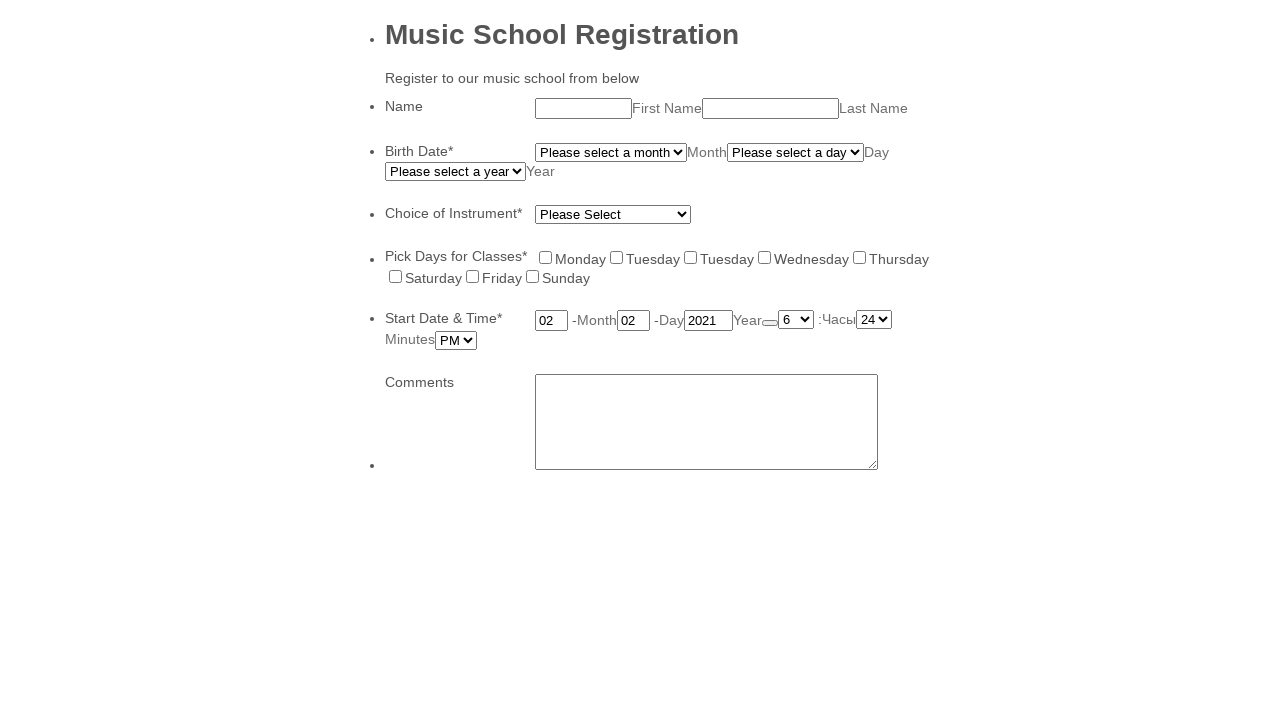

Entered first name 'Marcus' on #first_3
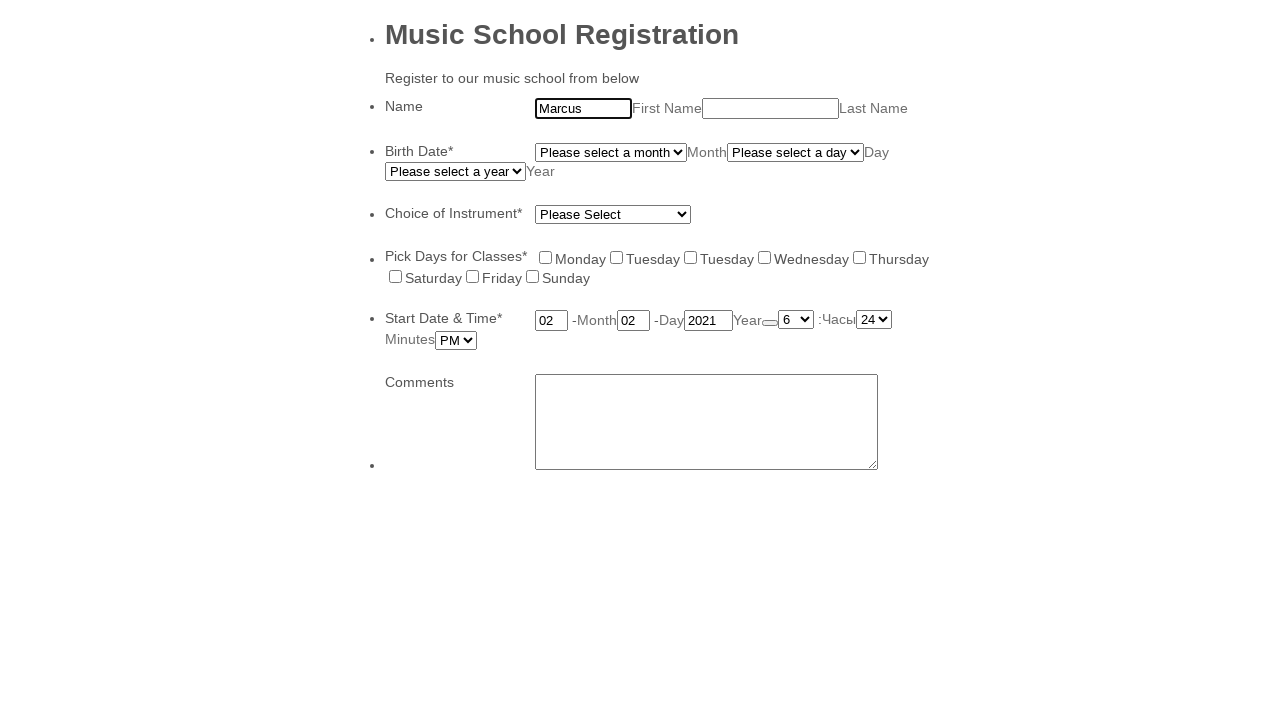

Entered last name 'Thompson' on #last_3
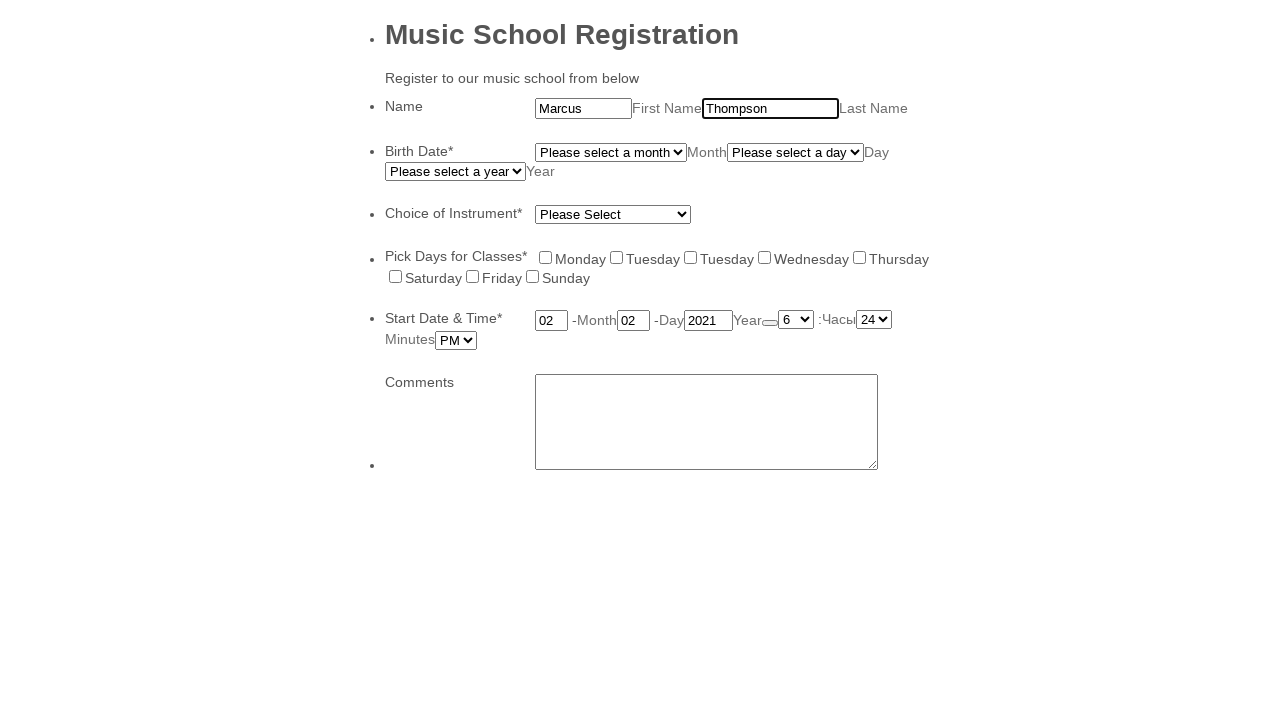

Selected January for month of birth on #input_4_month
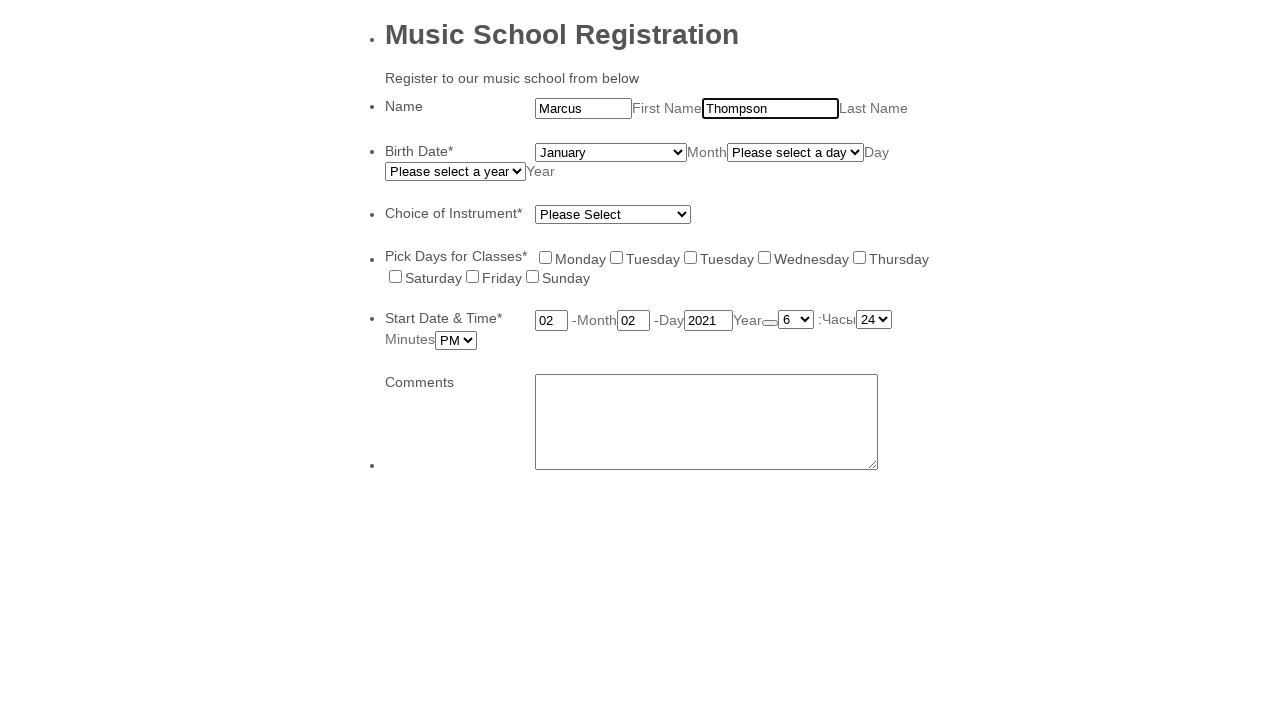

Selected 22 for day of birth on #input_4_day
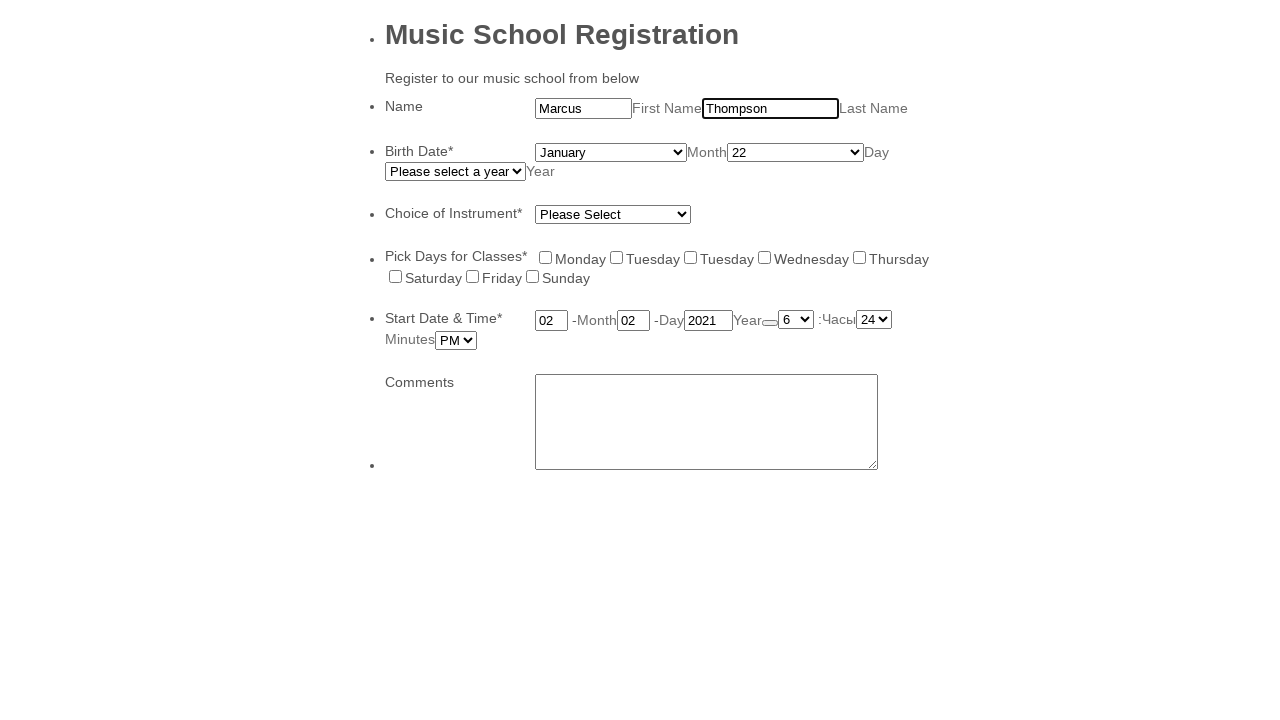

Selected 2000 for year of birth on #input_4_year
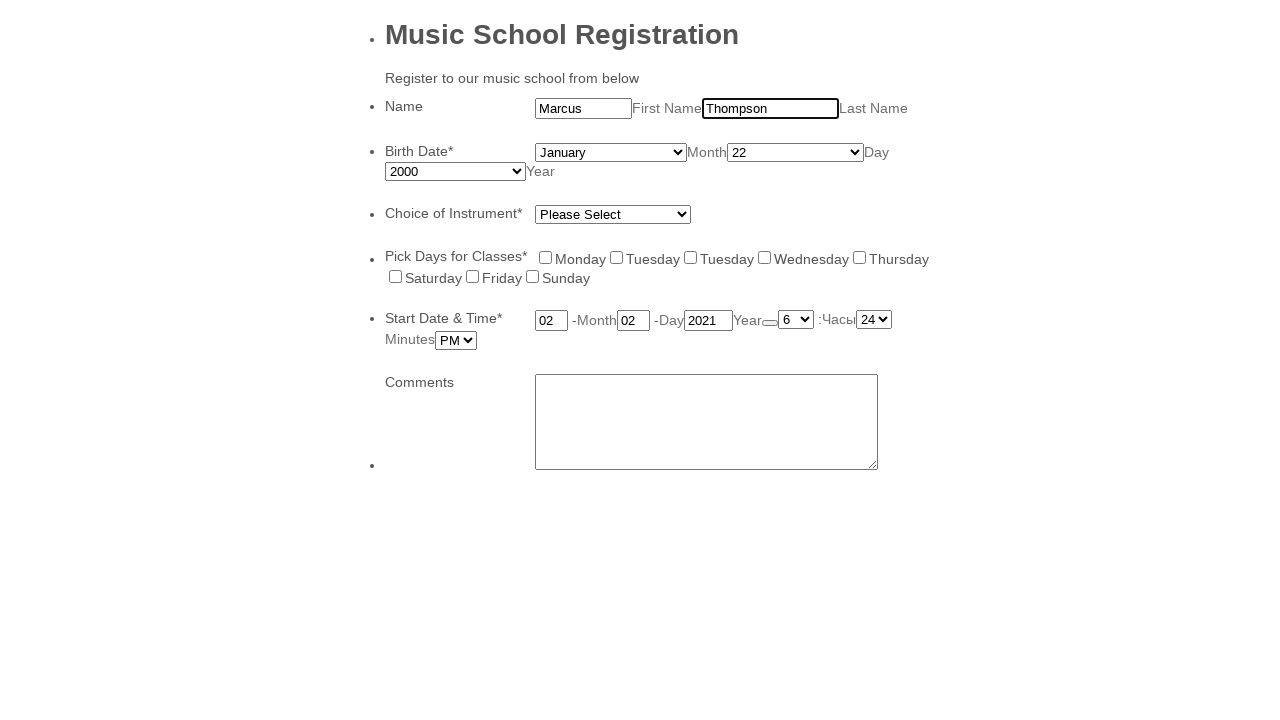

Selected 'Bass' as instrument on #input_5
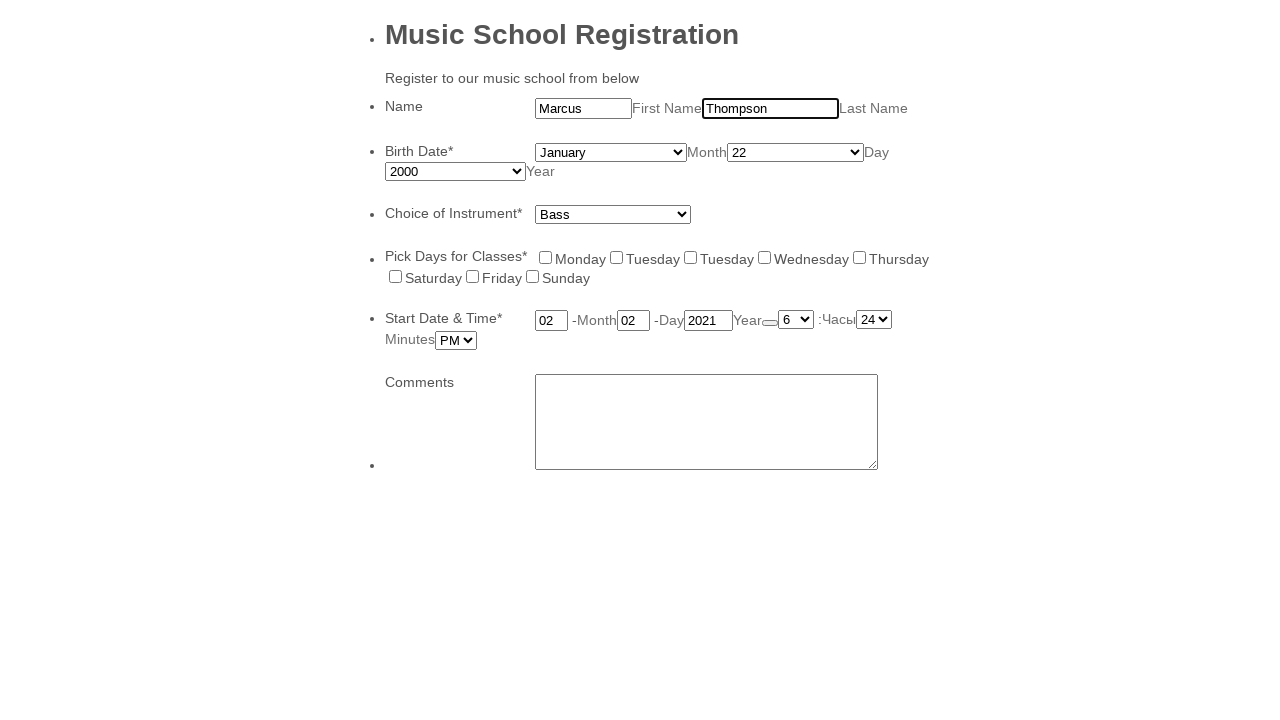

Clicked checkbox for day 0 at (546, 257) on #input_6_0
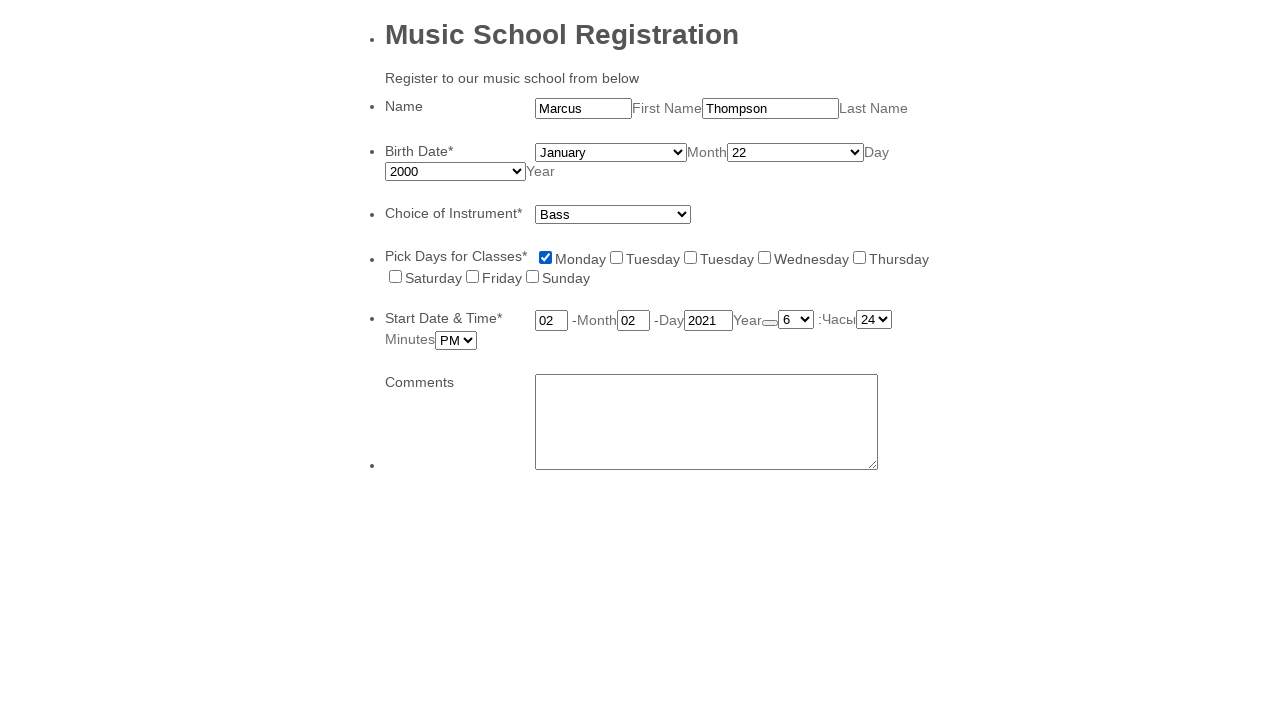

Clicked checkbox for day 1 at (616, 257) on #input_6_1
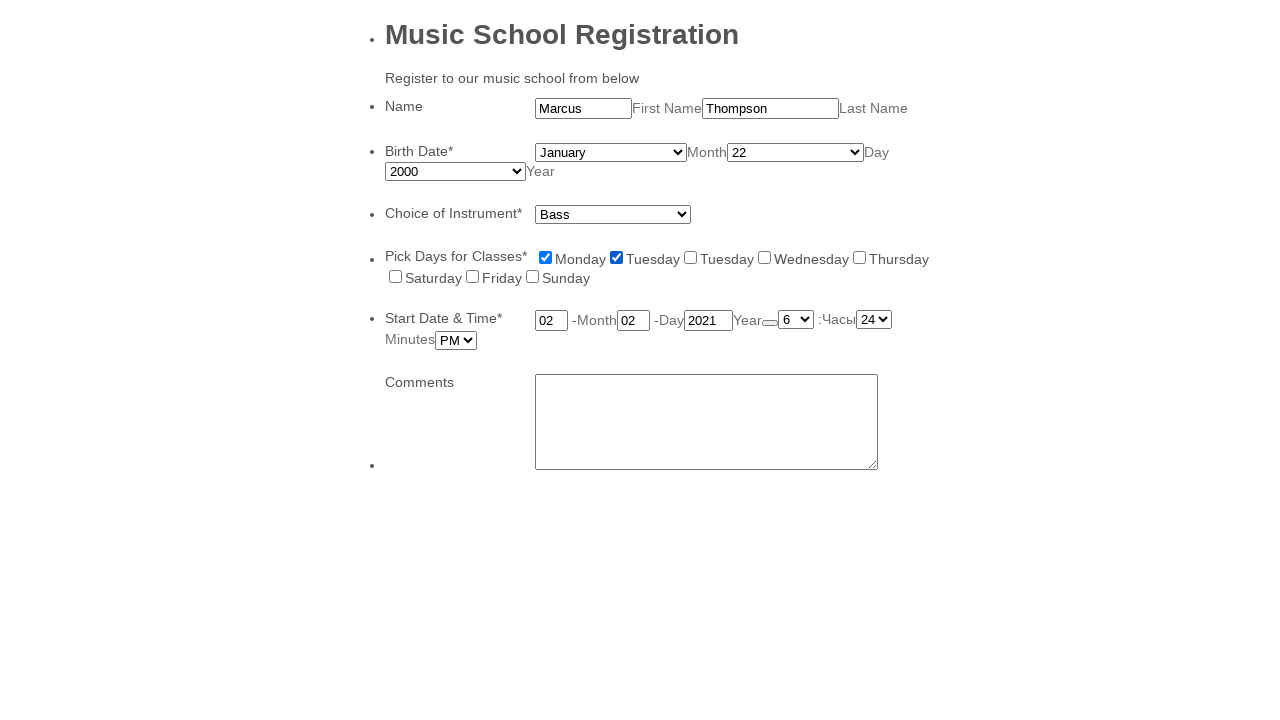

Clicked checkbox for day 3 at (764, 257) on #input_6_3
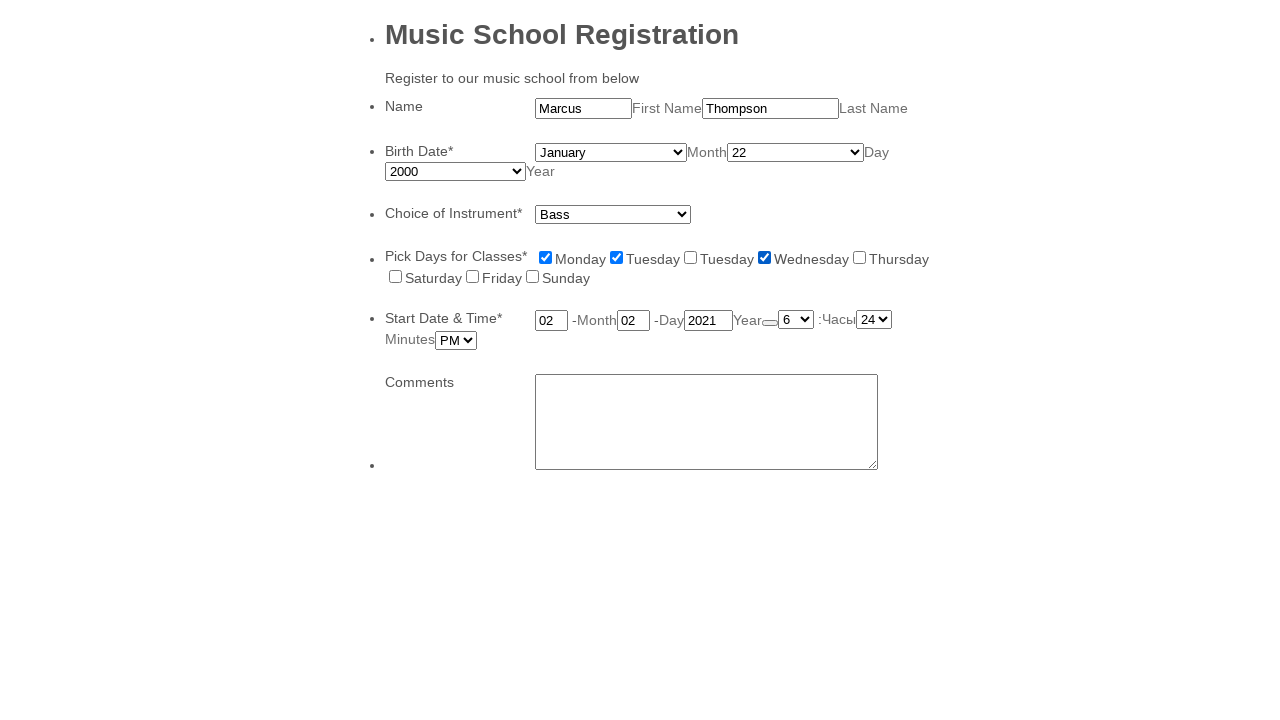

Clicked checkbox for day 4 at (860, 257) on #input_6_4
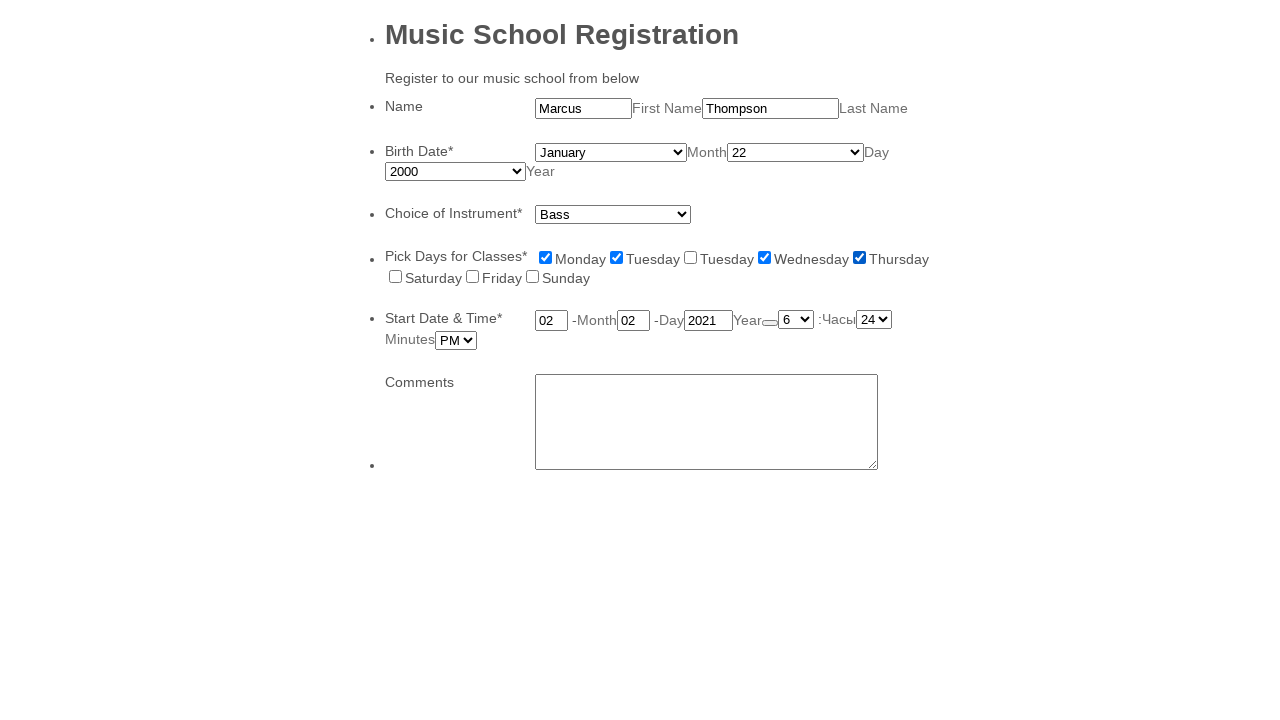

Clicked checkbox for day 6 at (472, 276) on #input_6_6
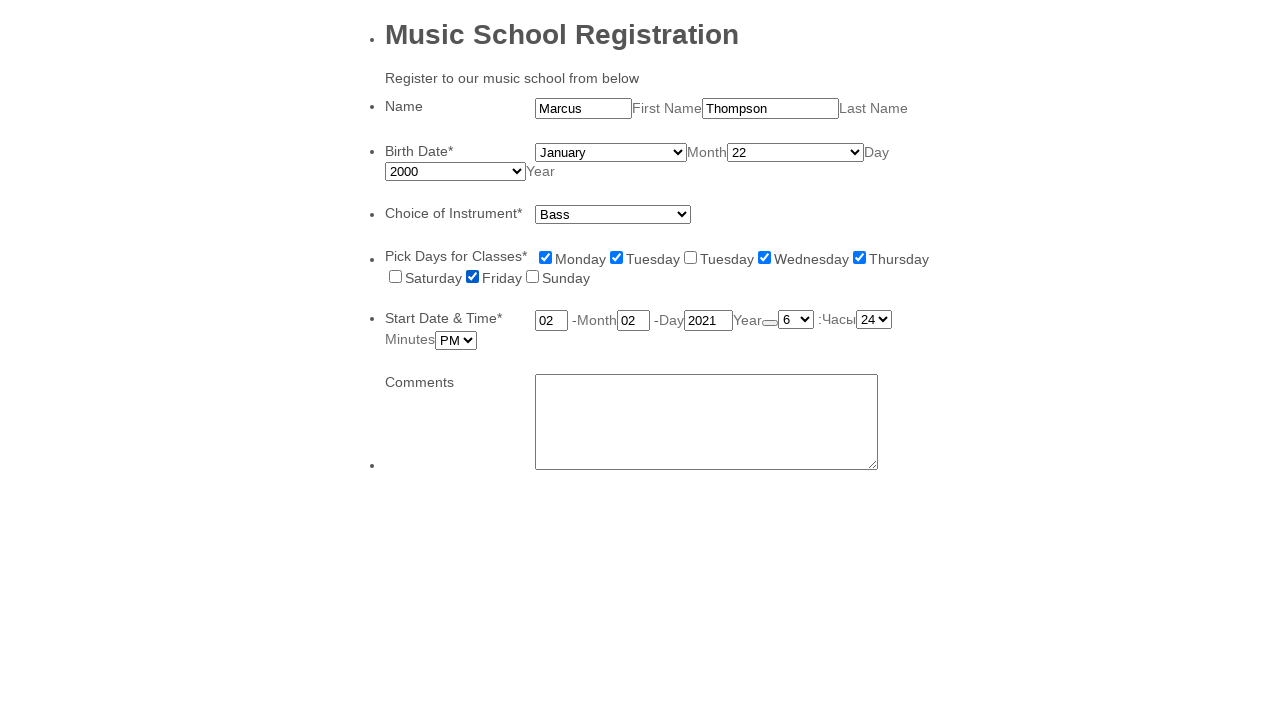

Scrolled to comment box
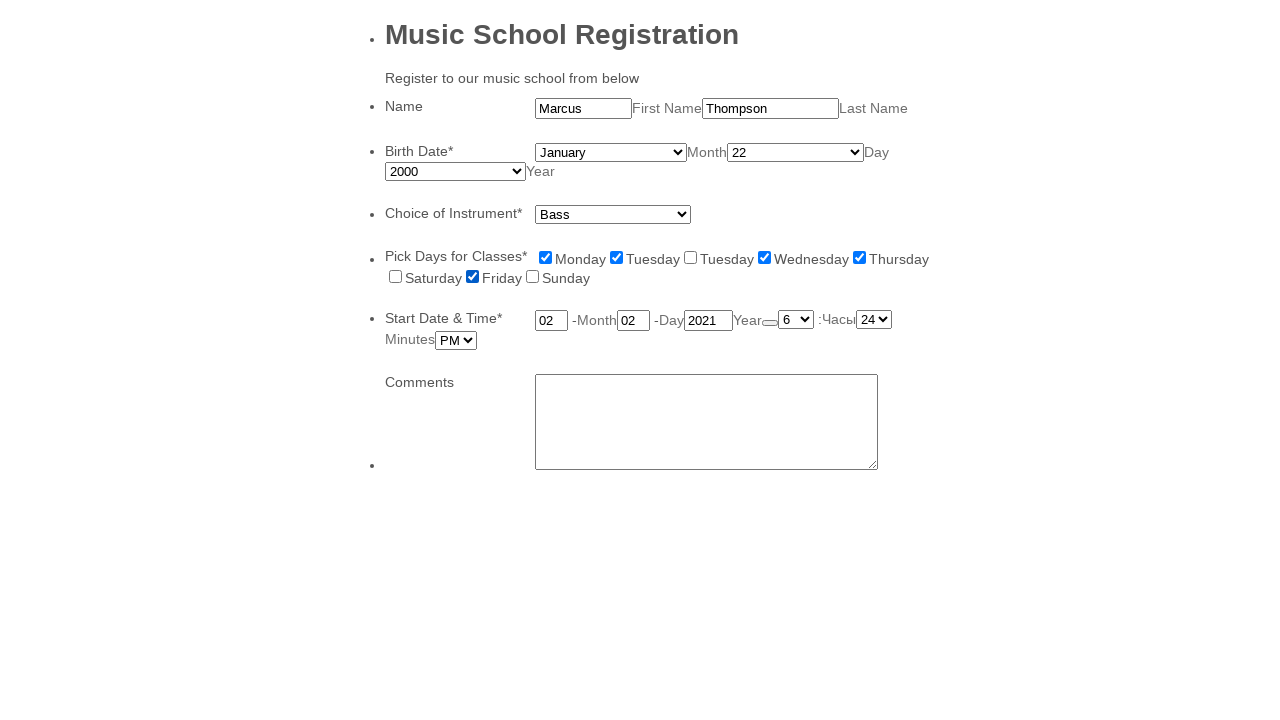

Entered comment text 'Commenting for Better Utilisation of comment Box' on #input_8
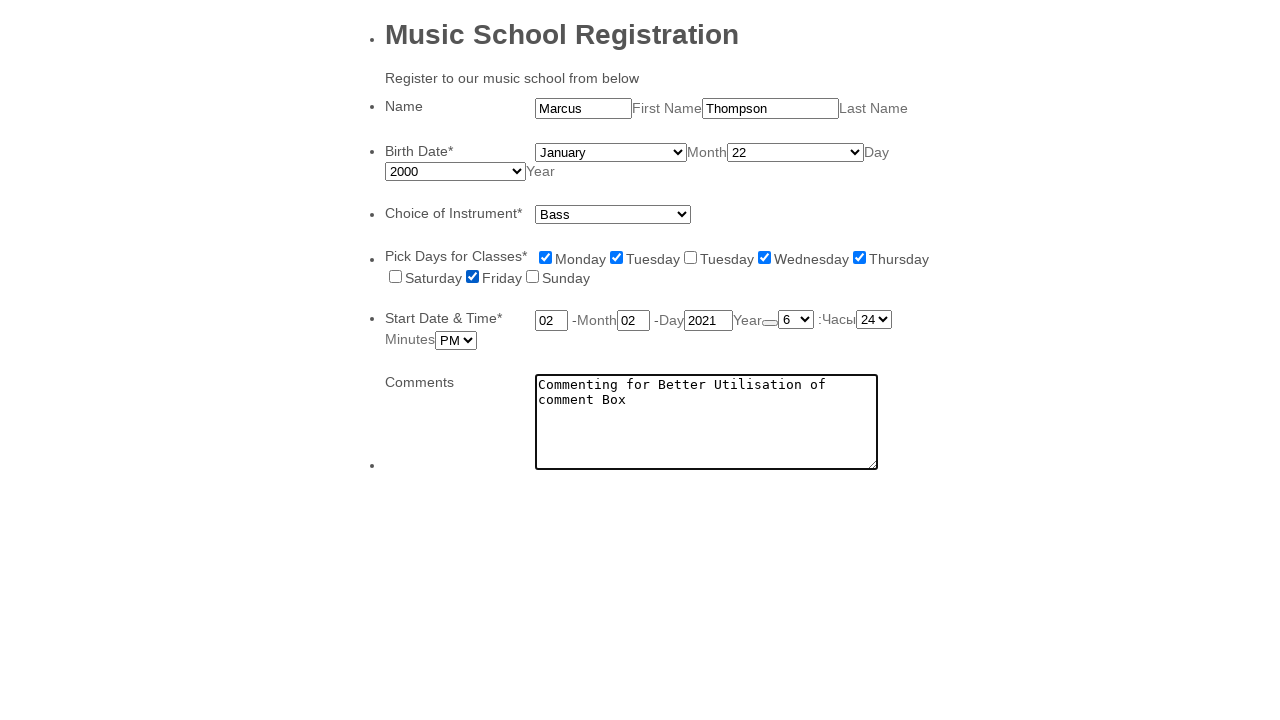

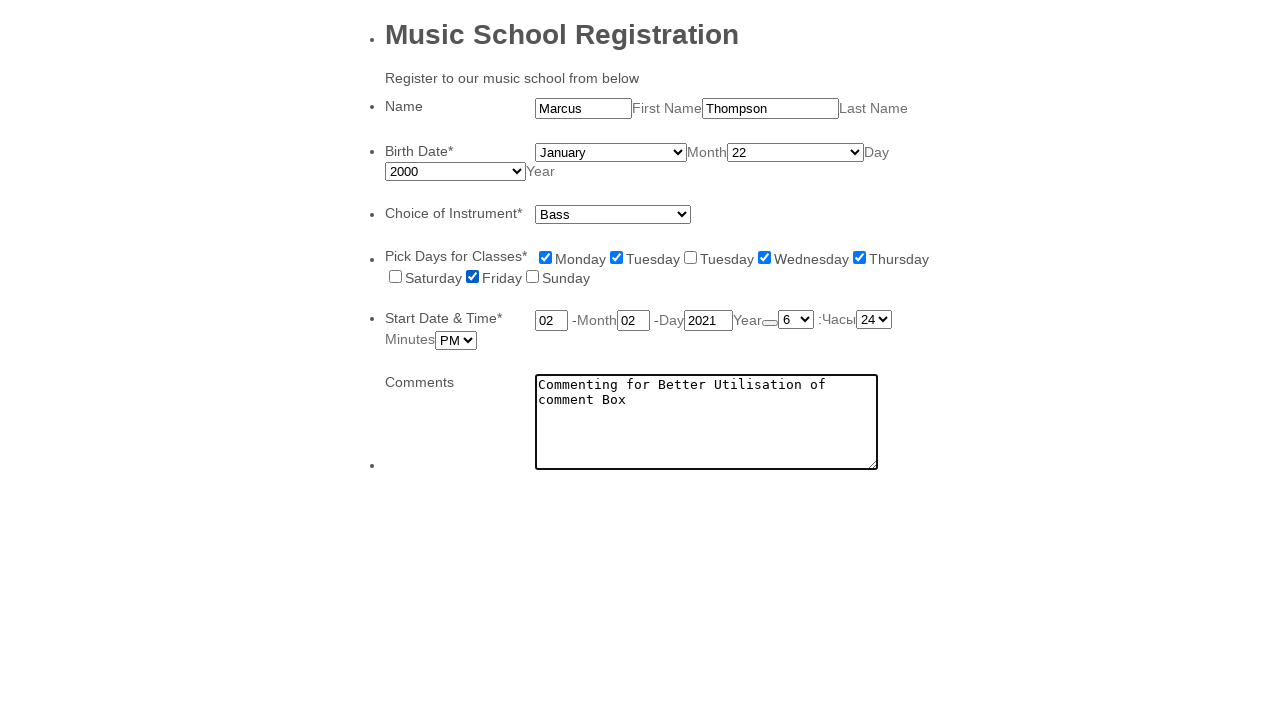